Tests prompt alert by entering text into the prompt and accepting it, then verifying the entered text appears

Starting URL: https://demoqa.com/alerts

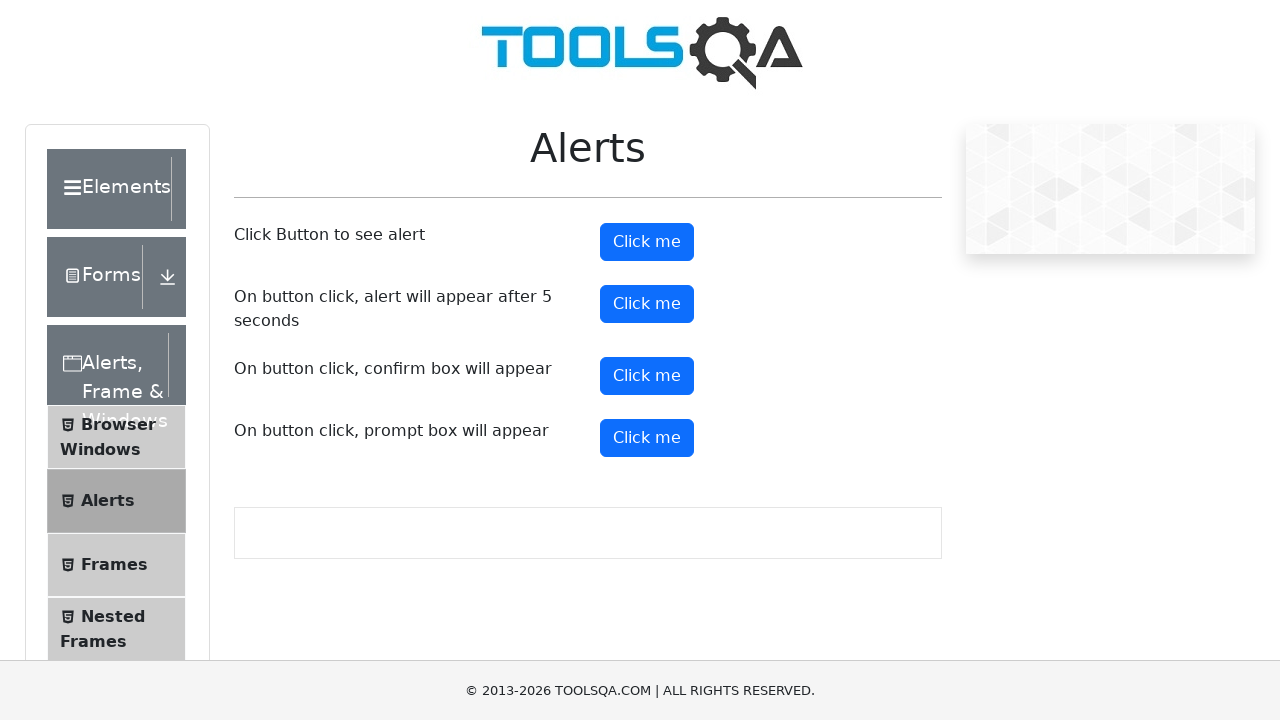

Set up dialog handler to accept prompt with text 'Lorem ipsum'
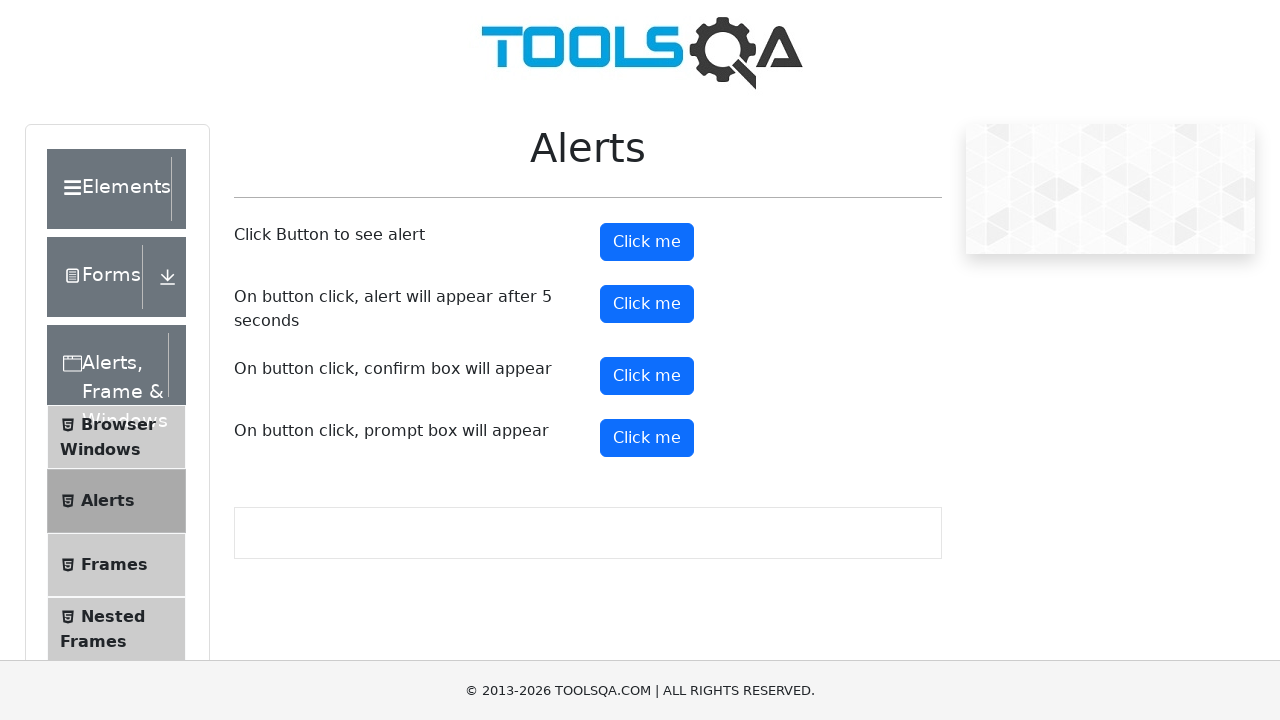

Clicked prompt button to trigger alert at (647, 438) on #promtButton
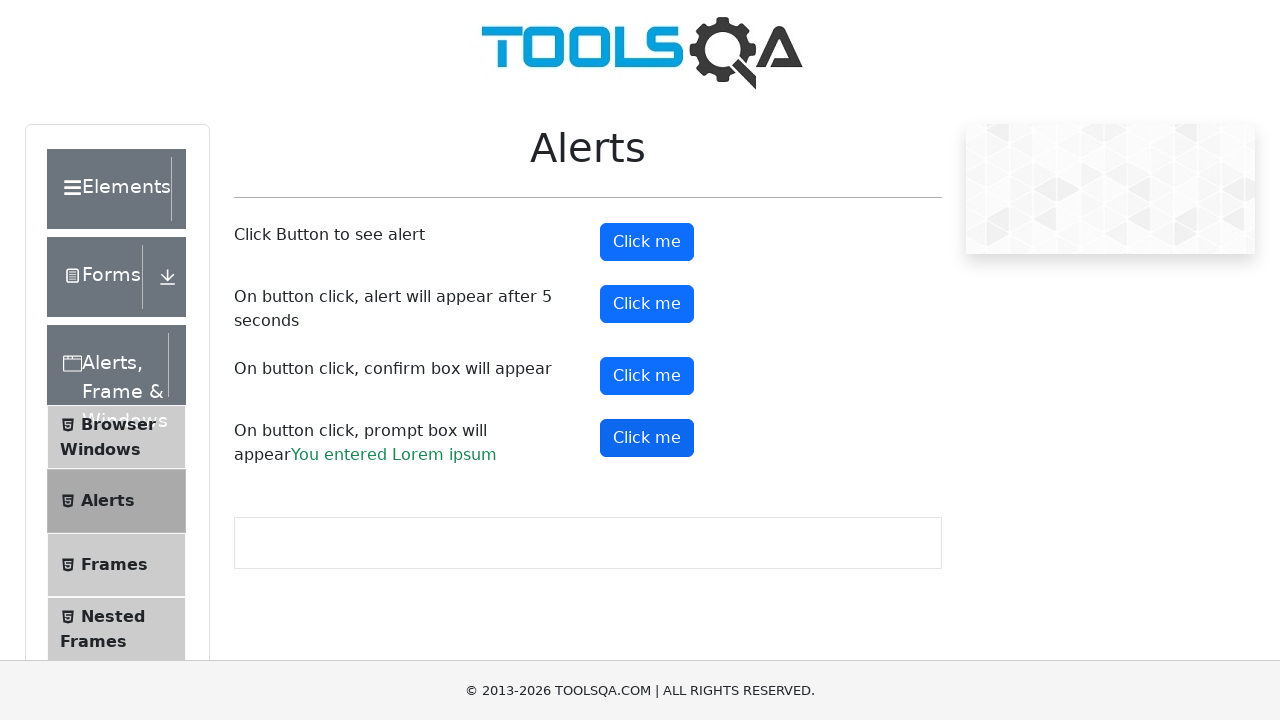

Prompt result element loaded and visible
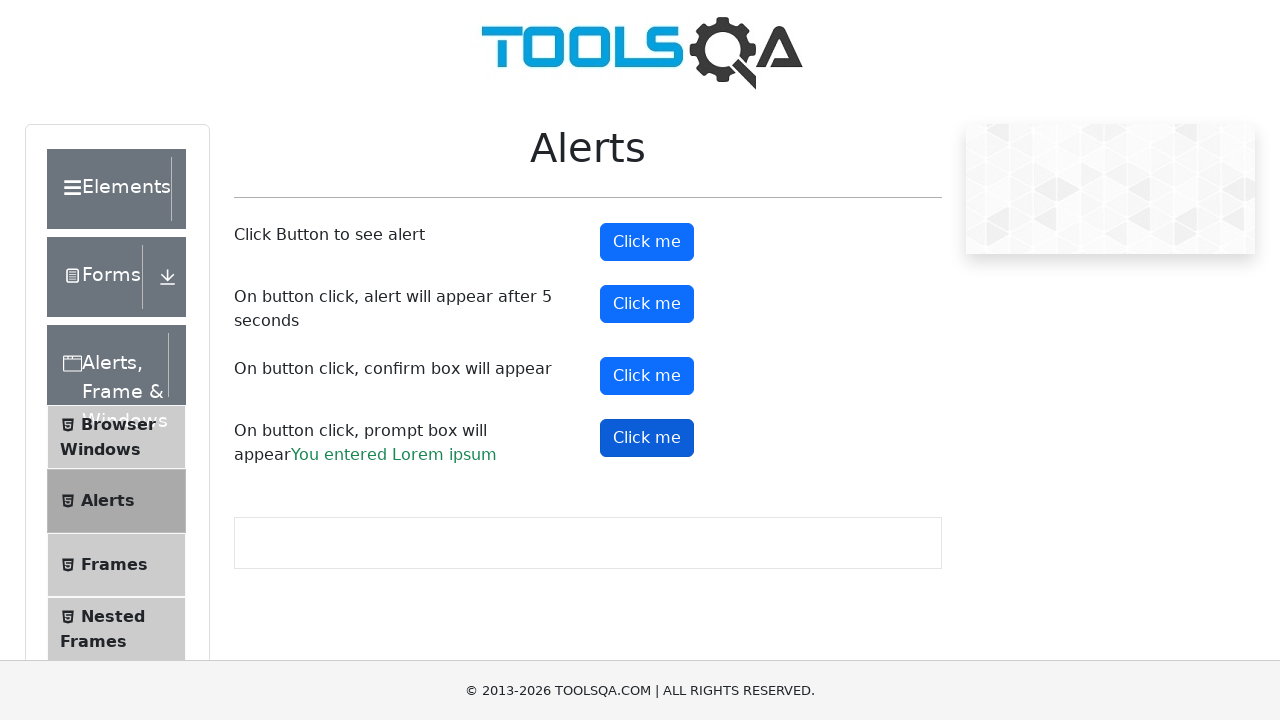

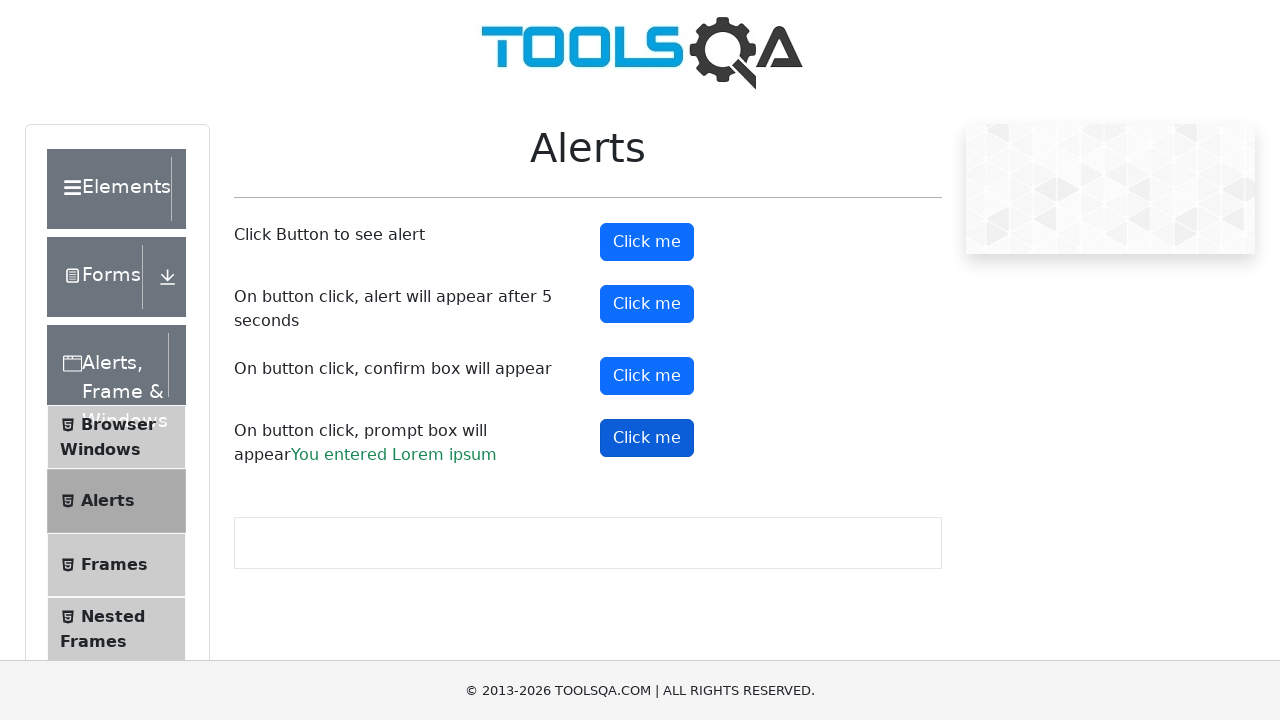